Tests the subjects input field by clicking and entering text.

Starting URL: https://demoqa.com/automation-practice-form

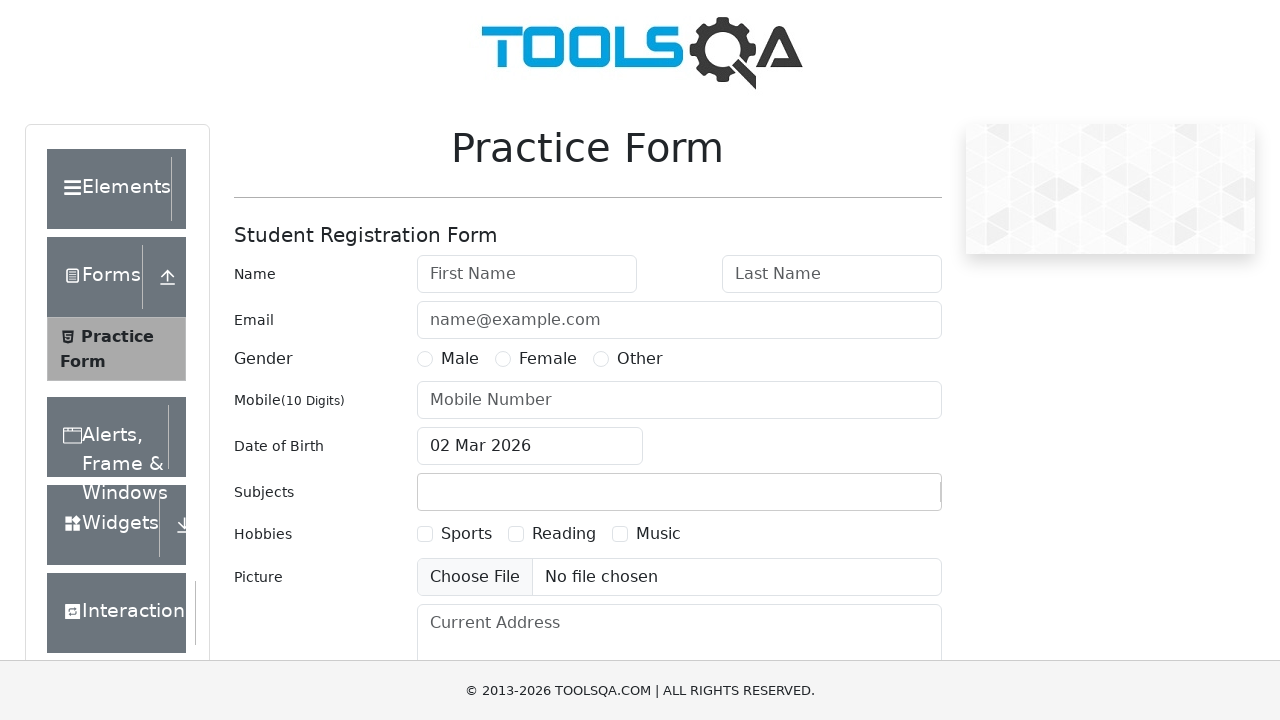

Navigated to automation practice form
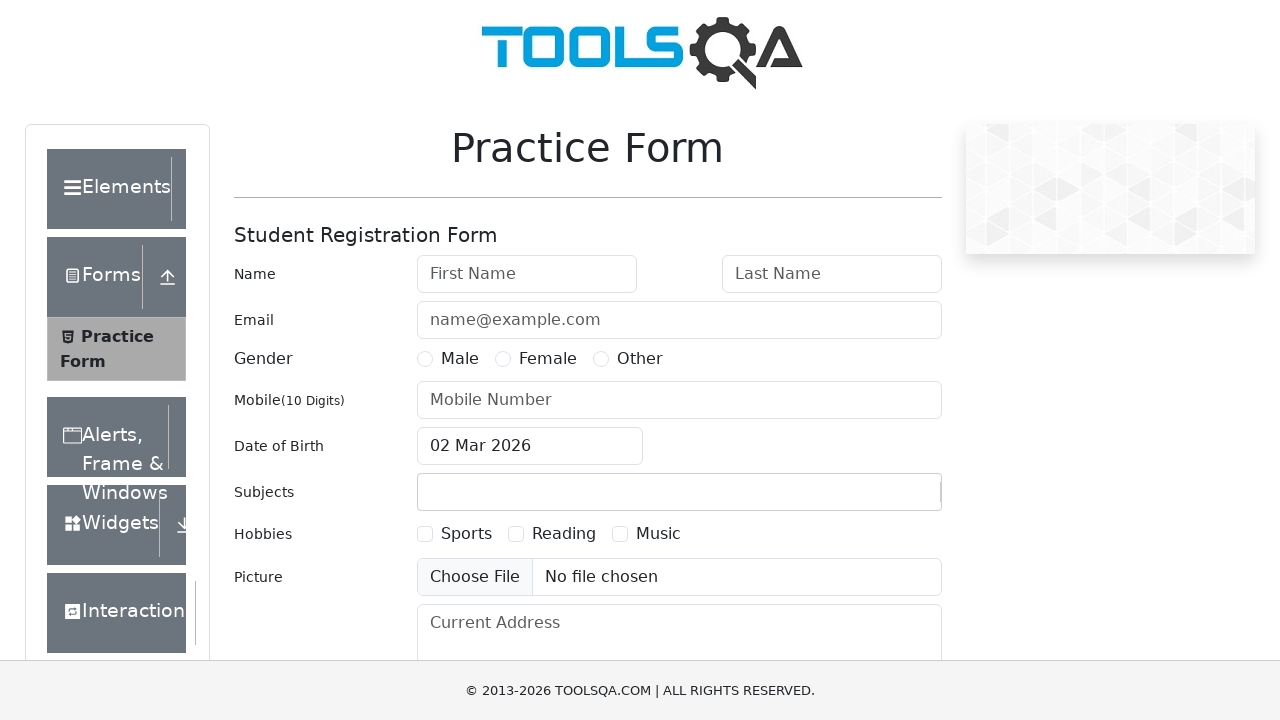

Clicked on subjects input field at (430, 492) on #subjectsInput
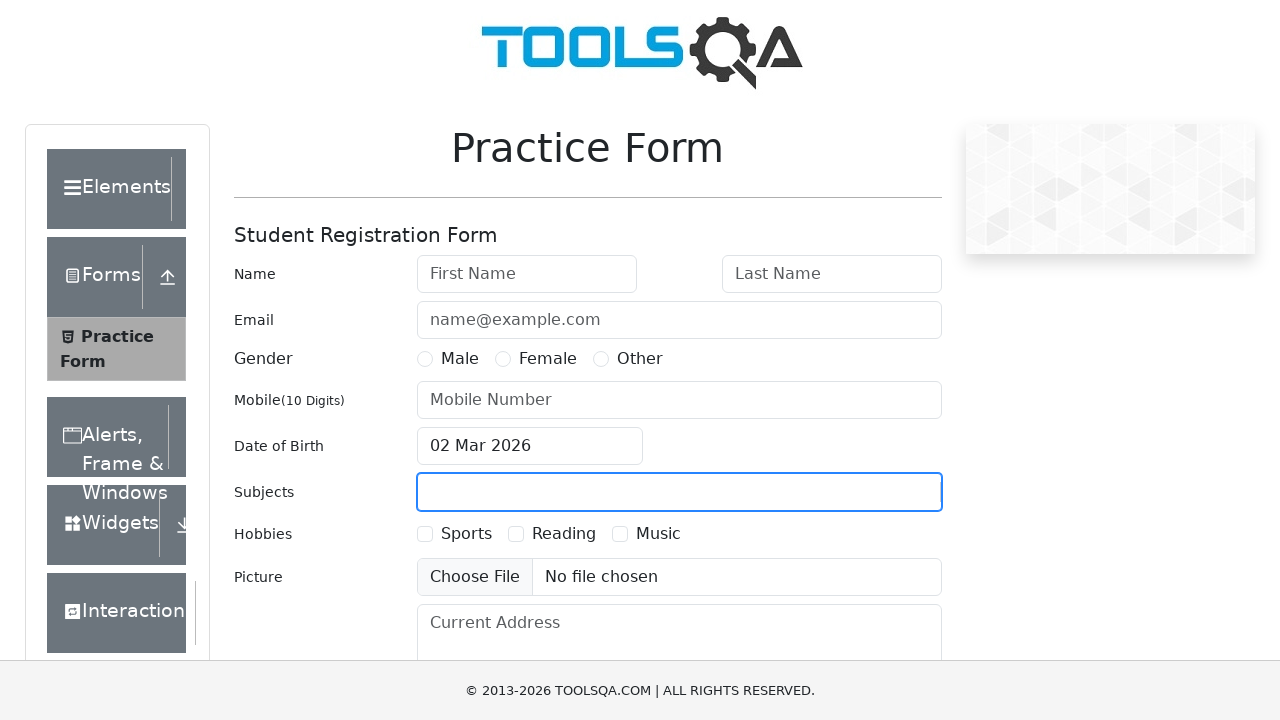

Filled subjects input field with 'Computer Science' on #subjectsInput
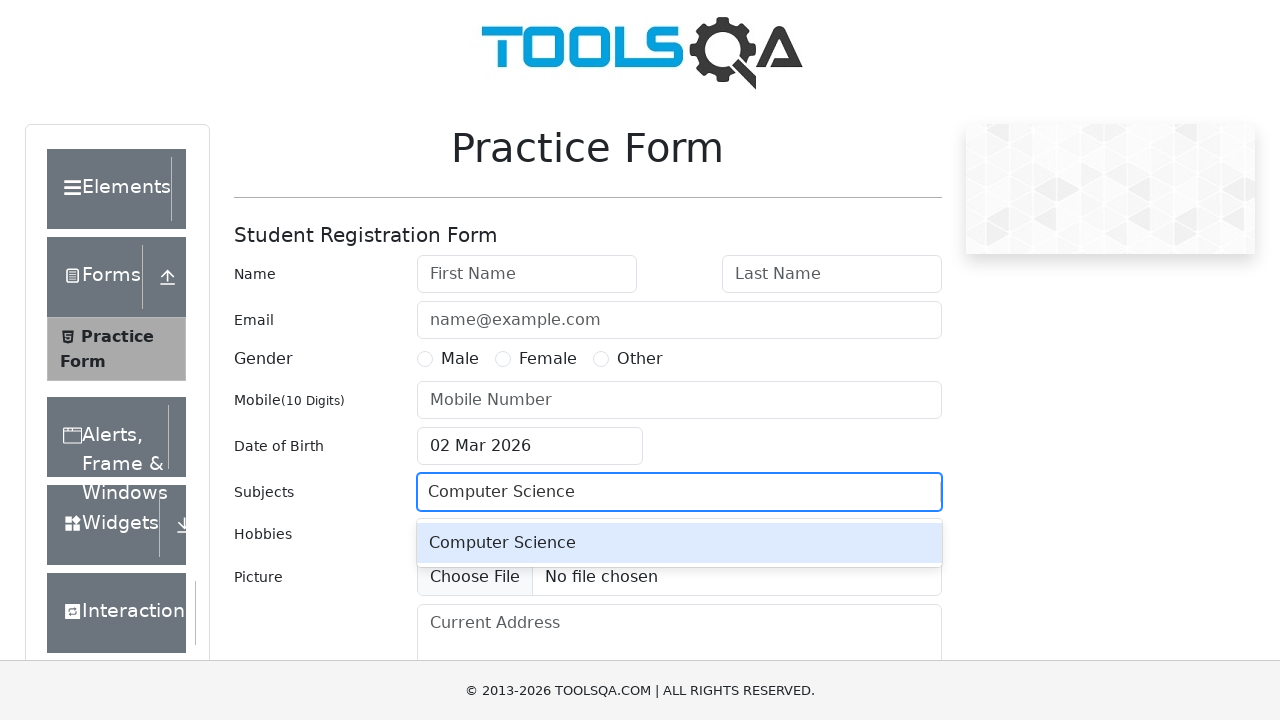

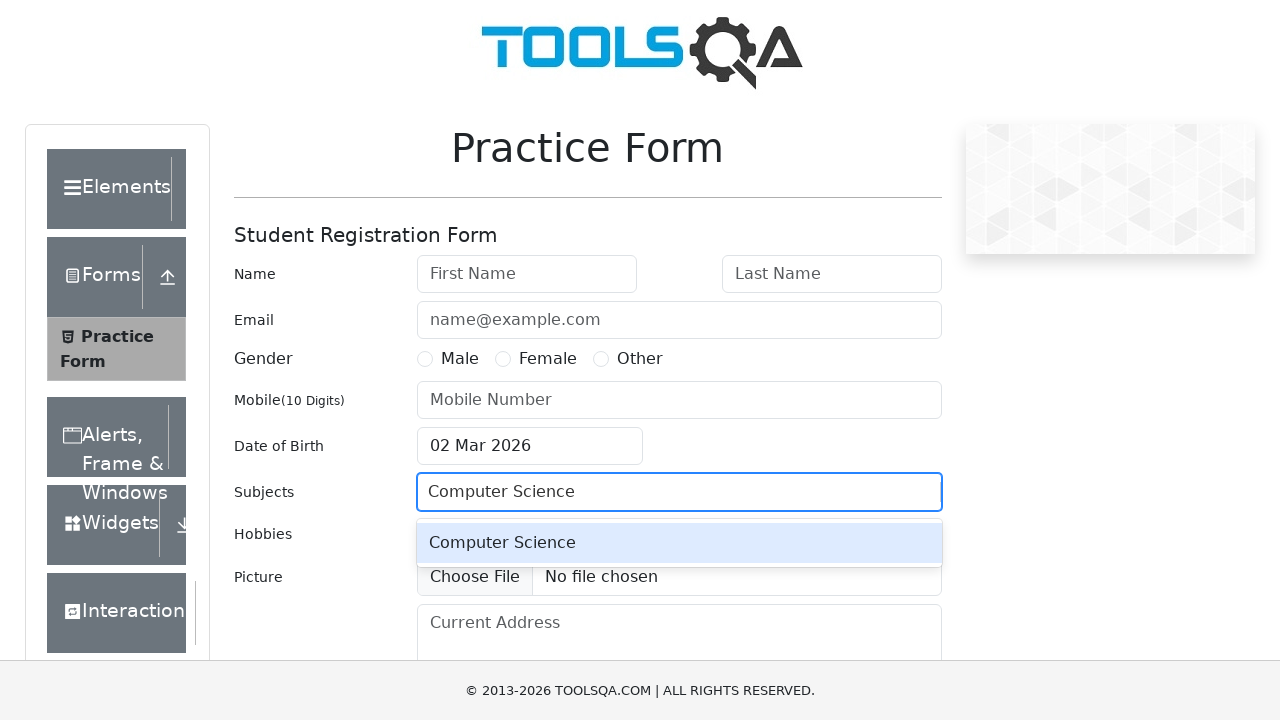